Tests mouse hover functionality by hovering over nested menu items

Starting URL: https://demoqa.com/menu/

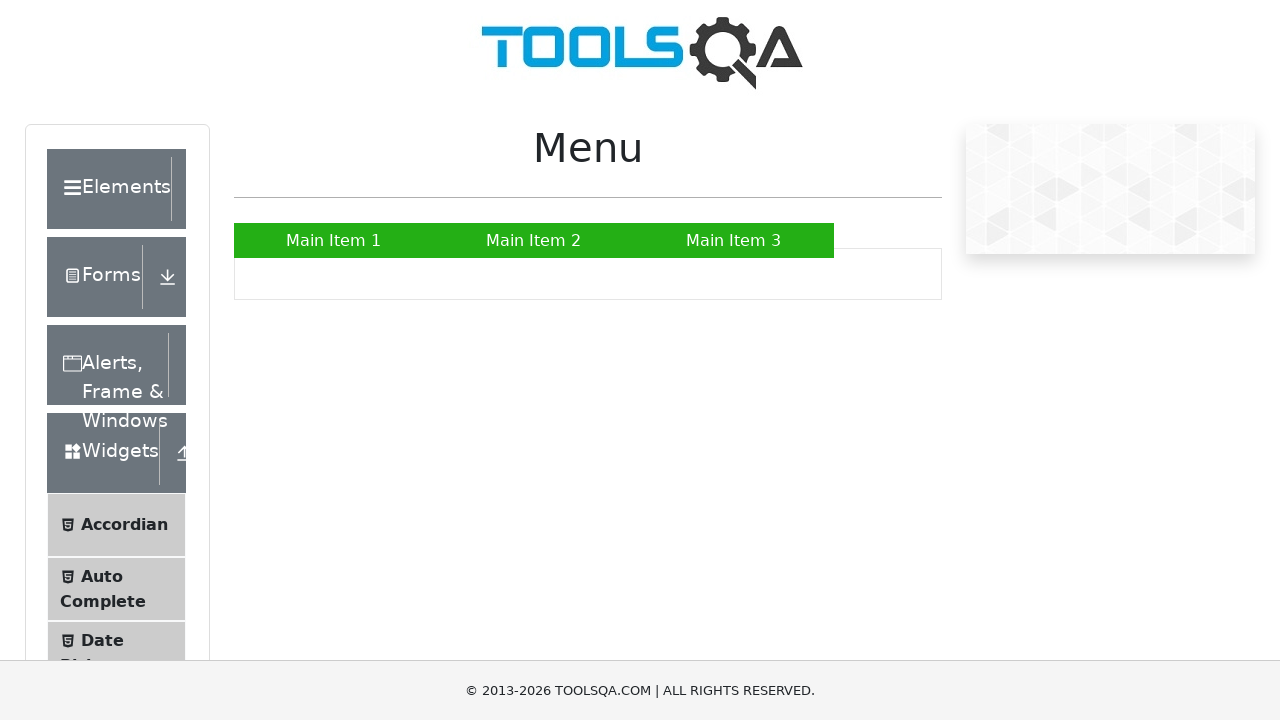

Navigated to menu test page
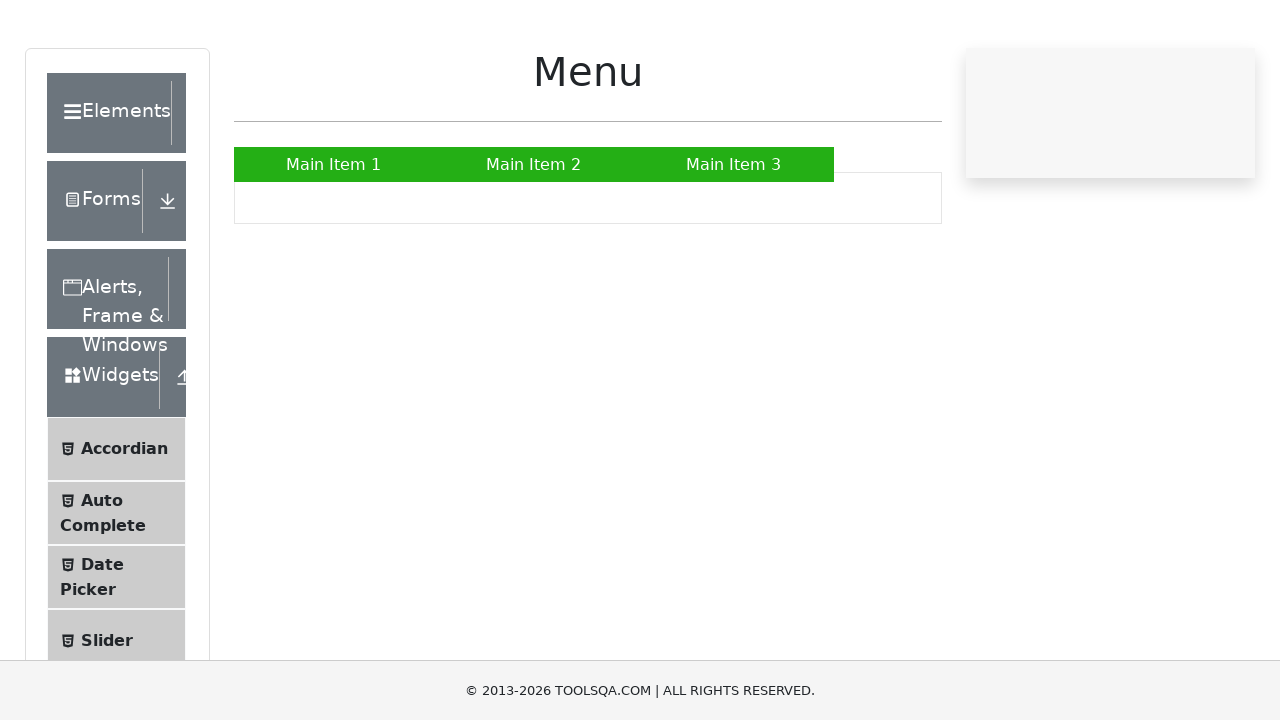

Hovered over Main Item 2 menu at (534, 240) on a:has-text('Main Item 2')
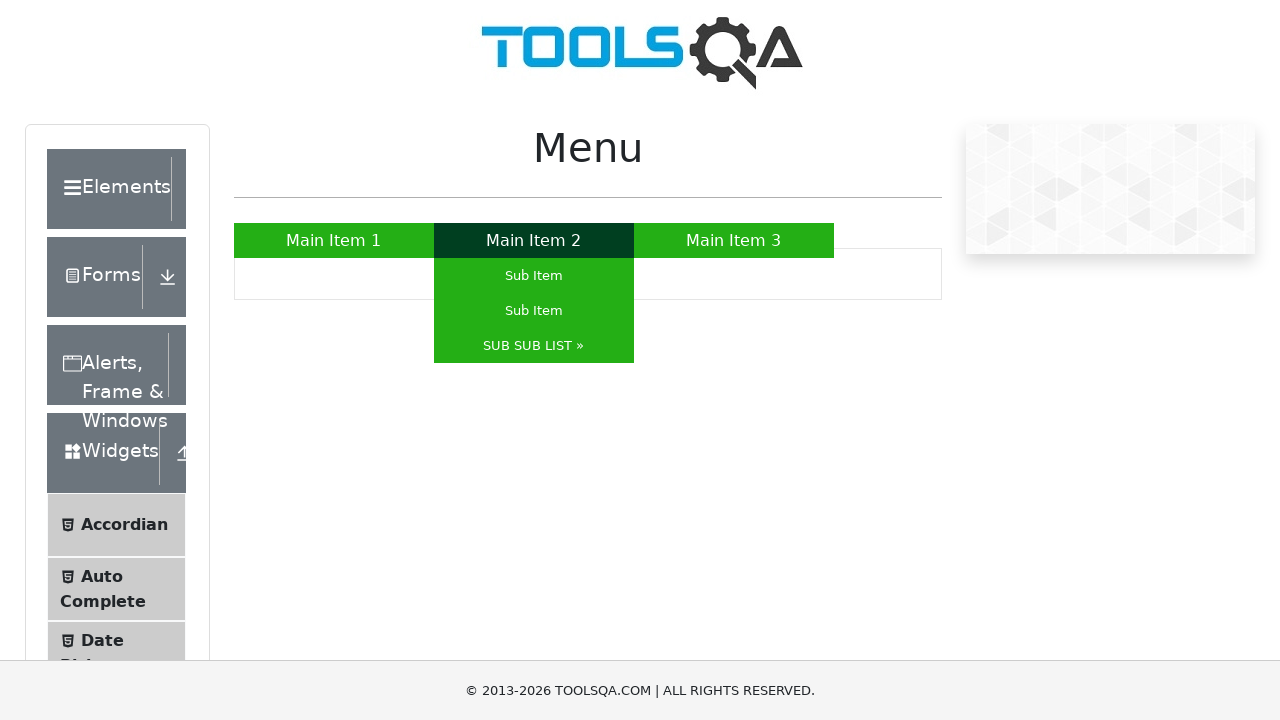

Hovered over SUB SUB LIST nested menu item at (534, 346) on a:has-text('SUB SUB LIST »')
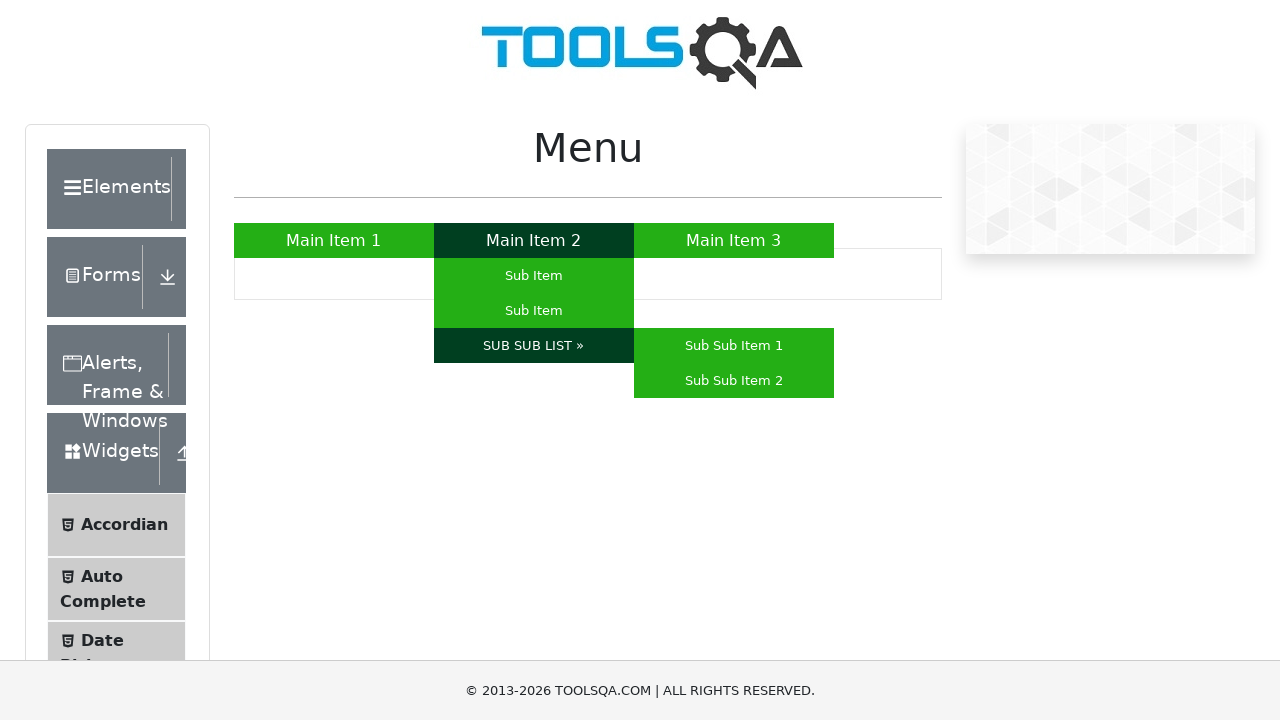

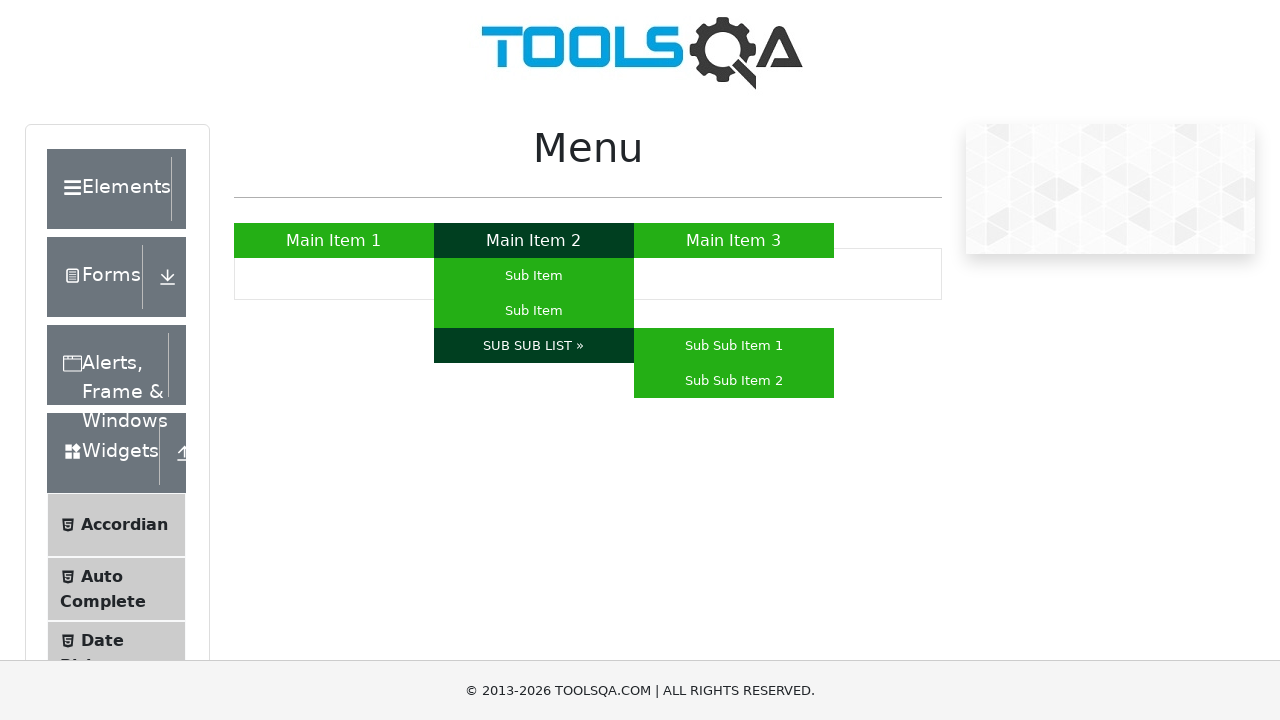